Tests moving mouse from current position by an offset

Starting URL: https://www.selenium.dev/selenium/web/mouse_interaction.html

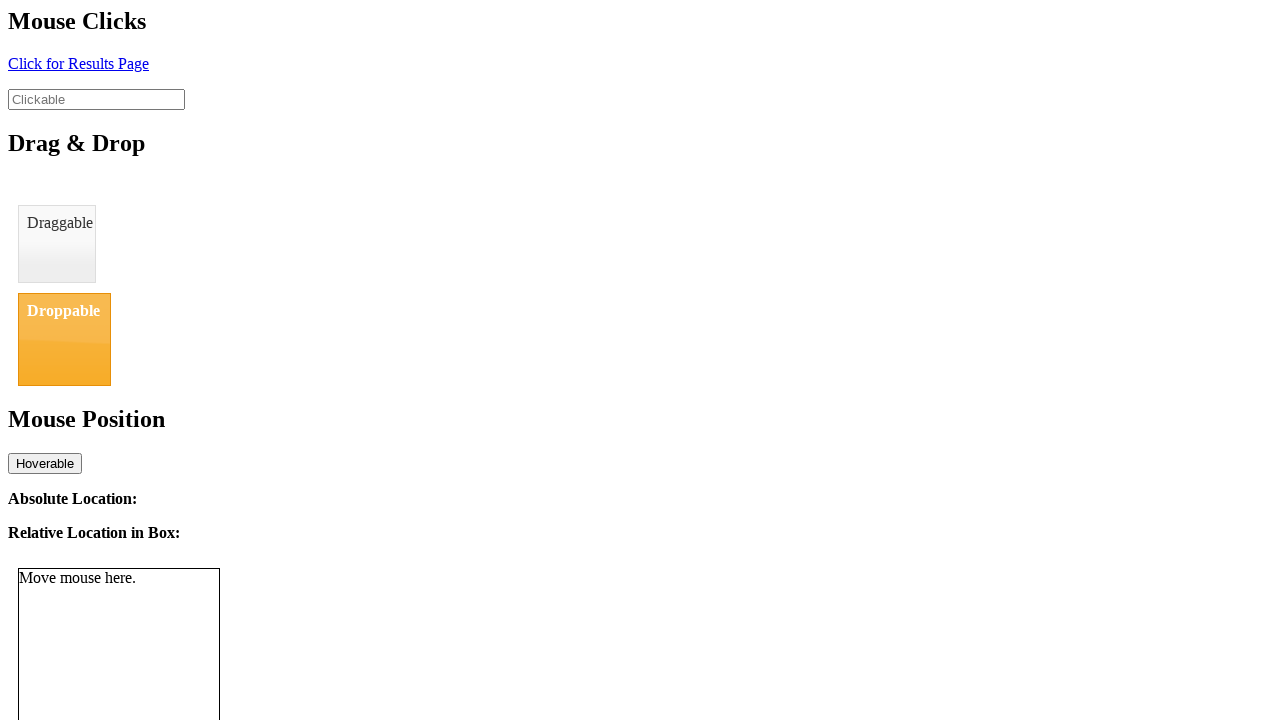

Moved mouse to initial position (8, 11) at (8, 11)
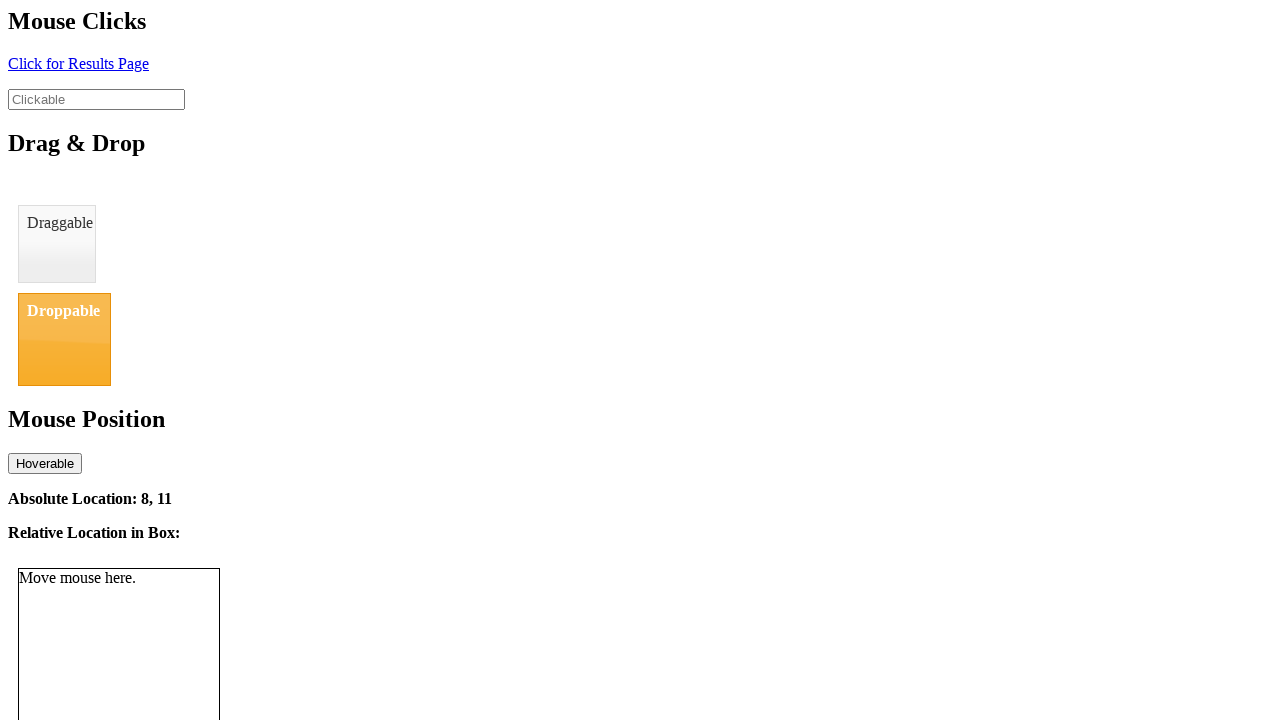

Moved mouse by offset (13, 15) from current position to (21, 26) at (21, 26)
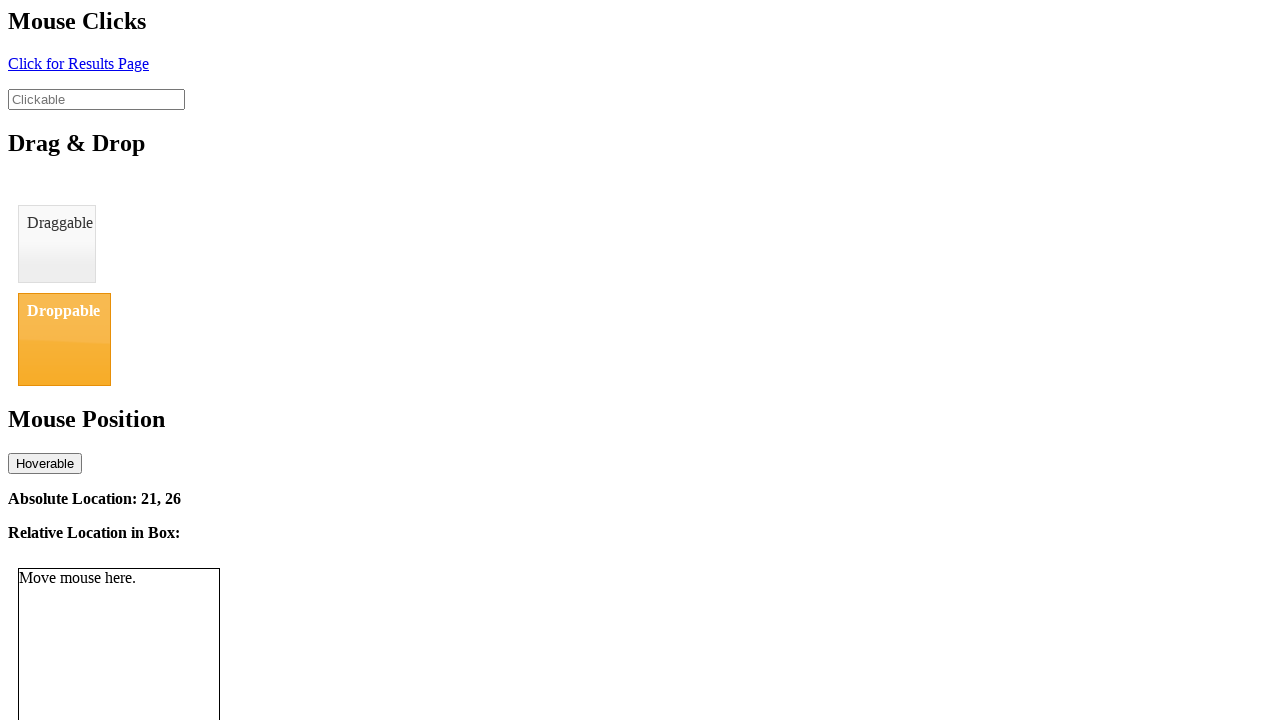

Absolute location element loaded
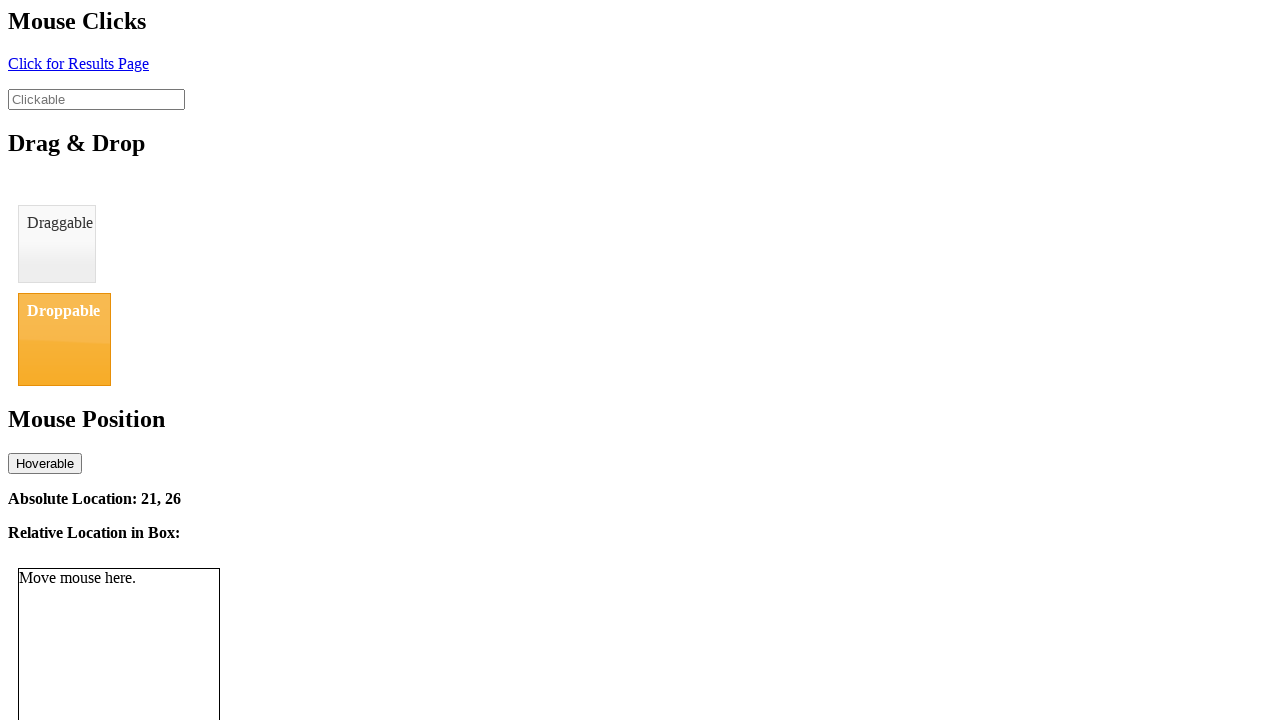

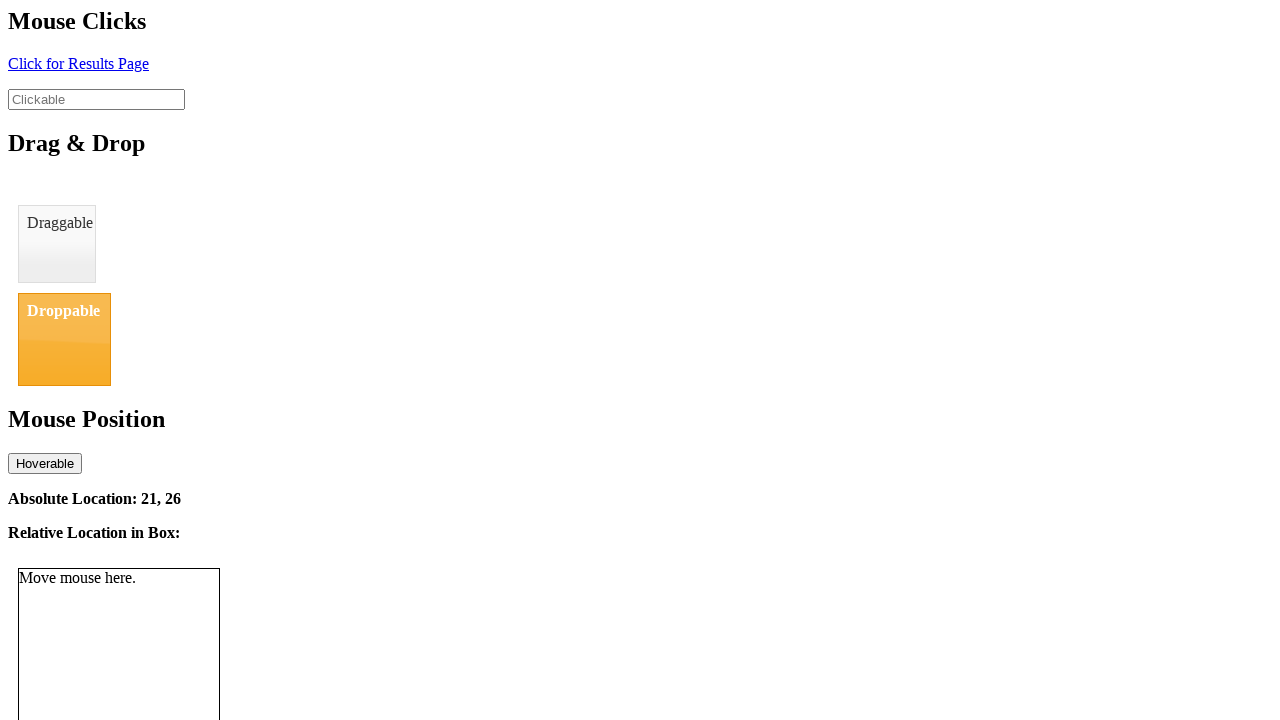